Navigates to Flipkart homepage and verifies the page title matches the expected value

Starting URL: https://www.flipkart.com/

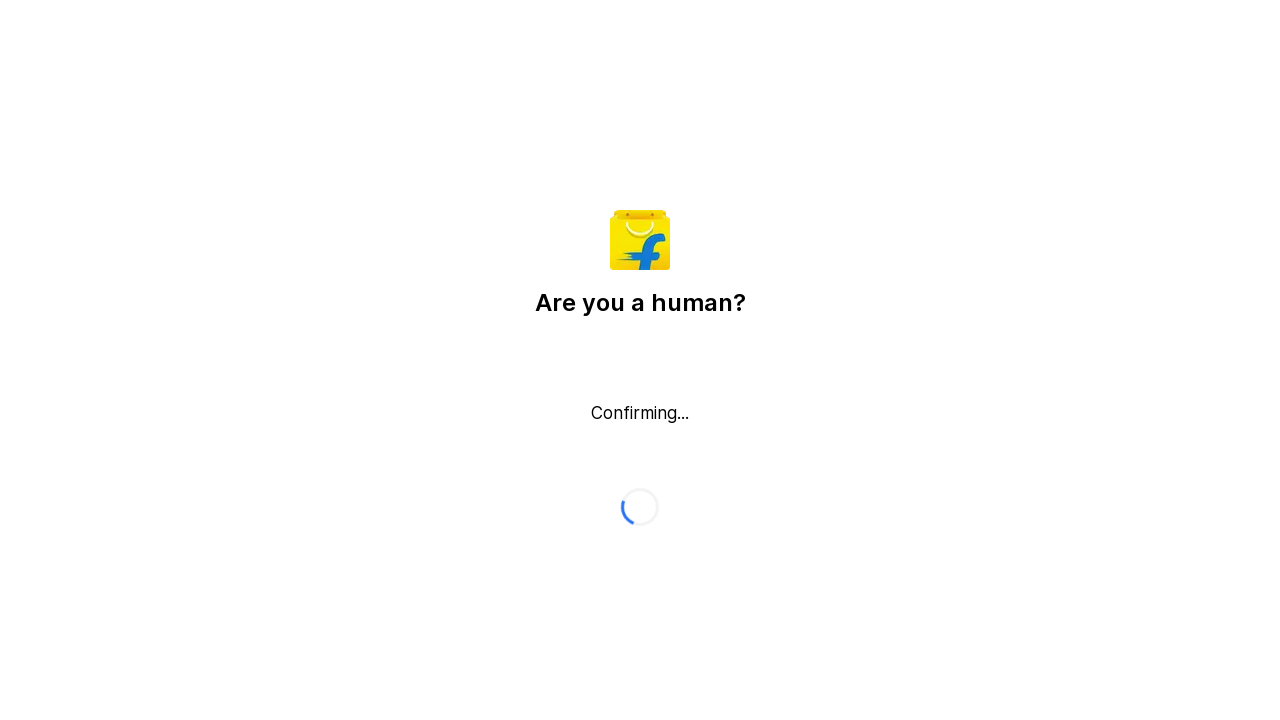

Waited for page to reach domcontentloaded state
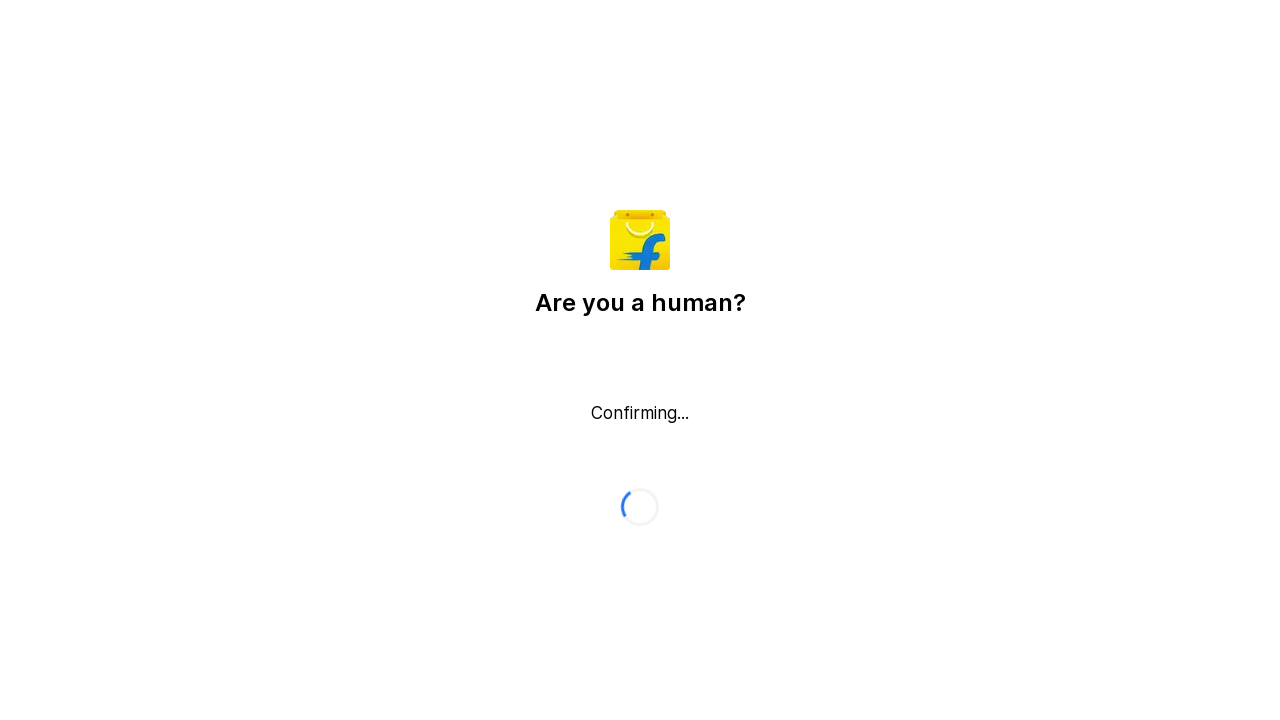

Verified page title contains 'Flipkart' or 'Online Shopping'
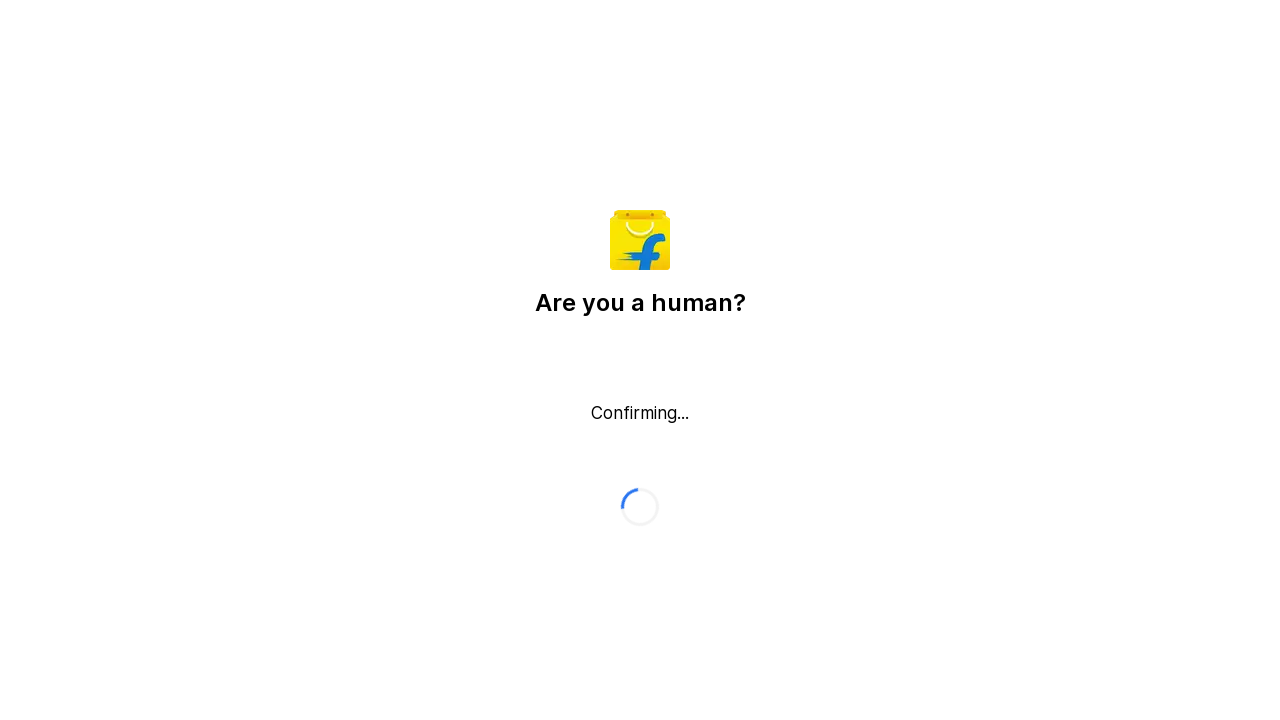

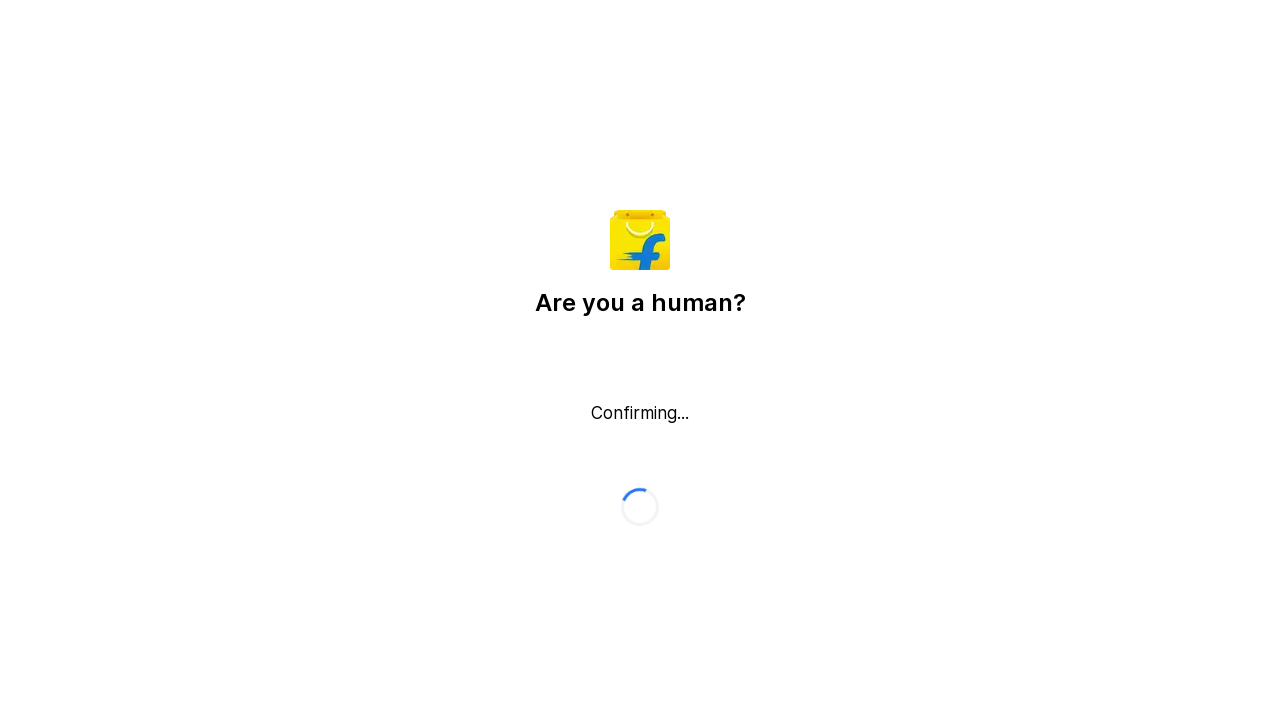